Tests JavaScript prompt alert functionality by clicking a button to trigger a prompt, entering text into the prompt dialog, accepting it, and verifying the entered text is displayed on the page.

Starting URL: https://demoqa.com/alerts

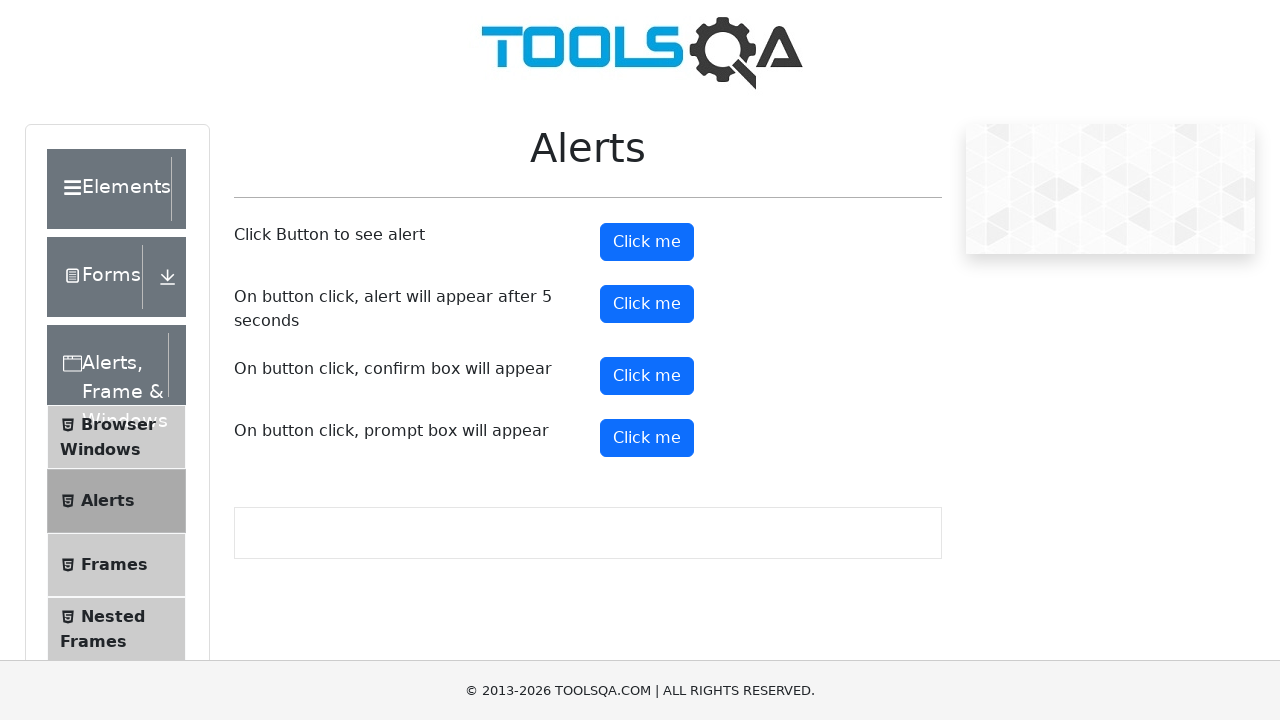

Clicked the fourth 'Click me' button to trigger prompt alert at (647, 438) on (//button[text()='Click me'])[4]
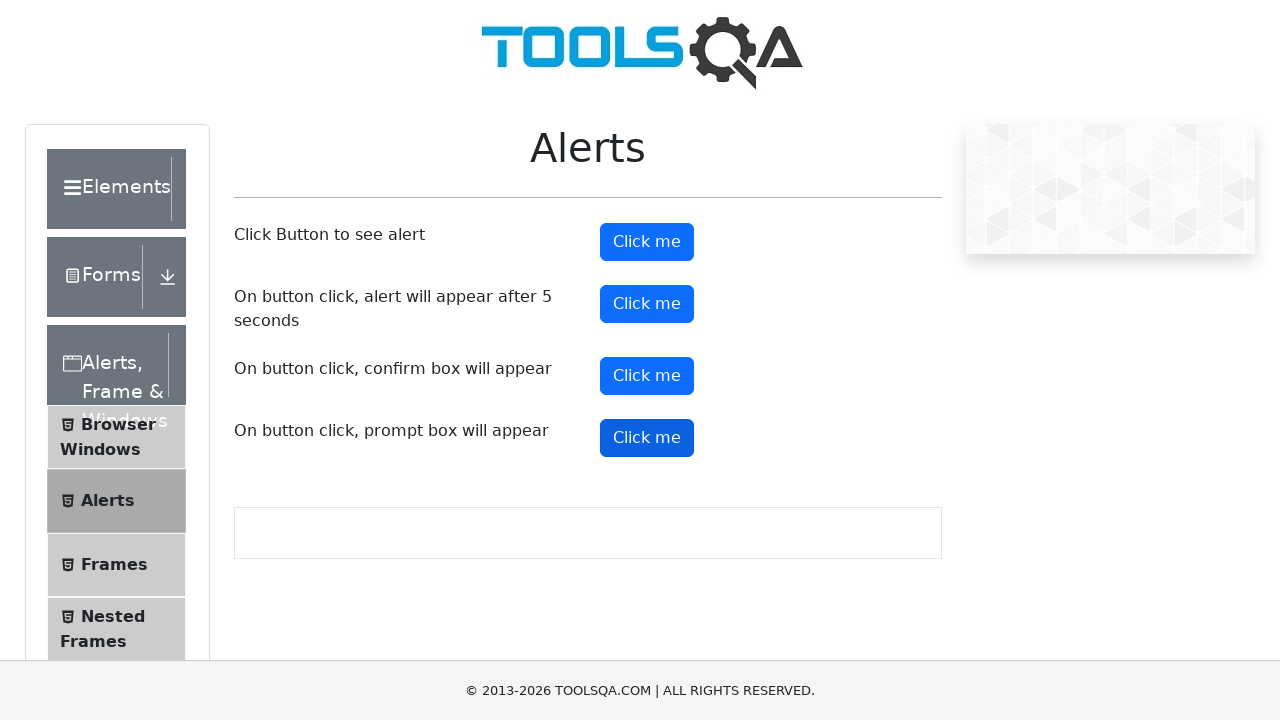

Set up dialog handler to accept prompt with text 'babu'
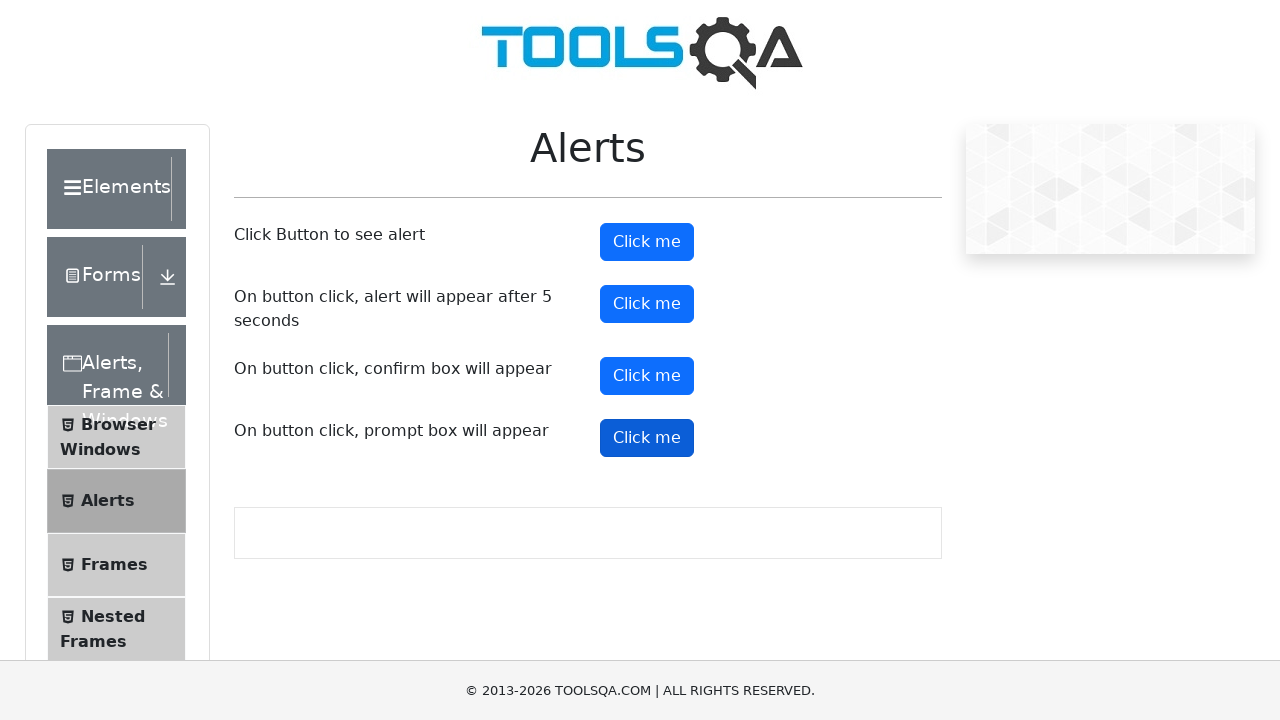

Clicked the fourth 'Click me' button again to trigger prompt dialog at (647, 438) on (//button[text()='Click me'])[4]
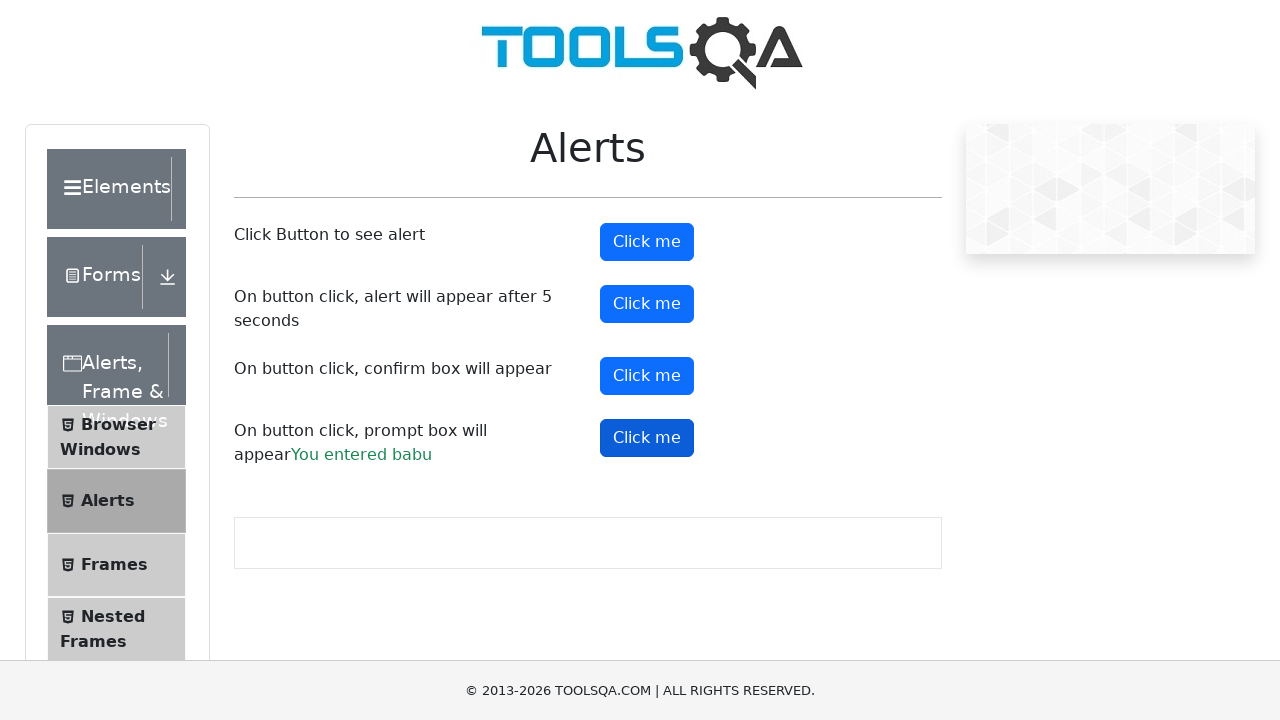

Success text element appeared on the page
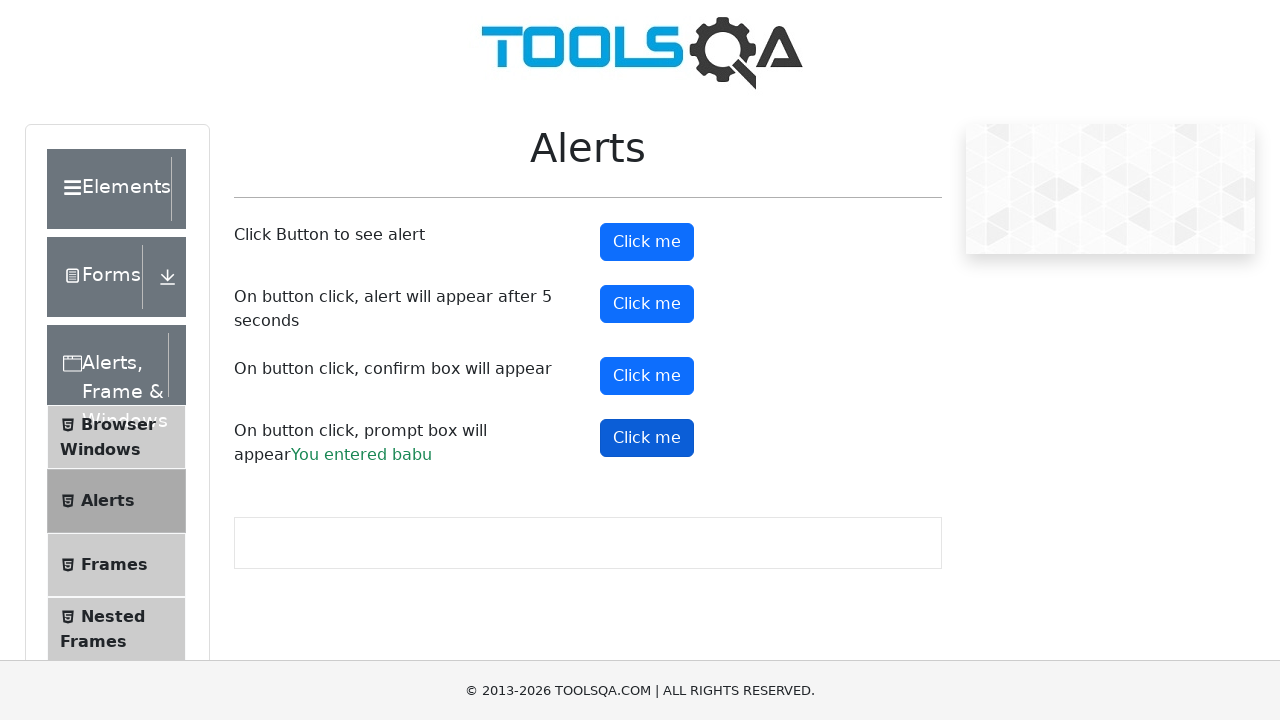

Retrieved success text content
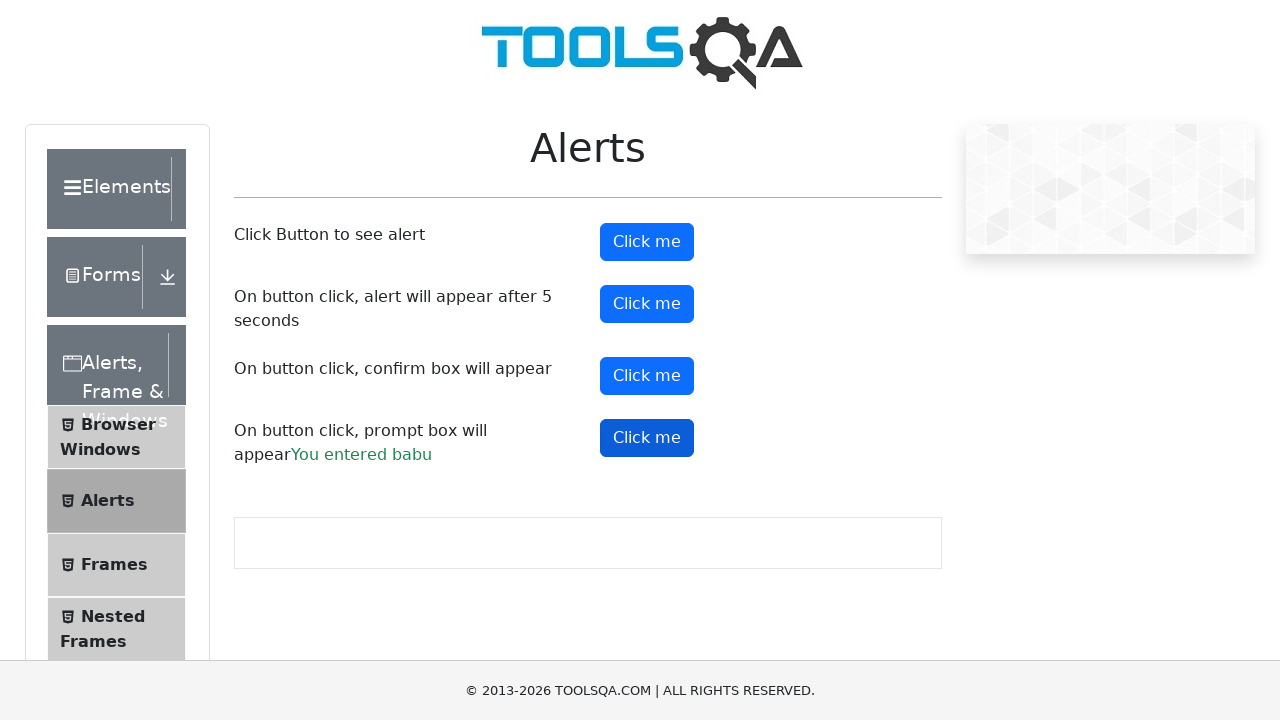

Verified that entered text 'babu' is present in success message
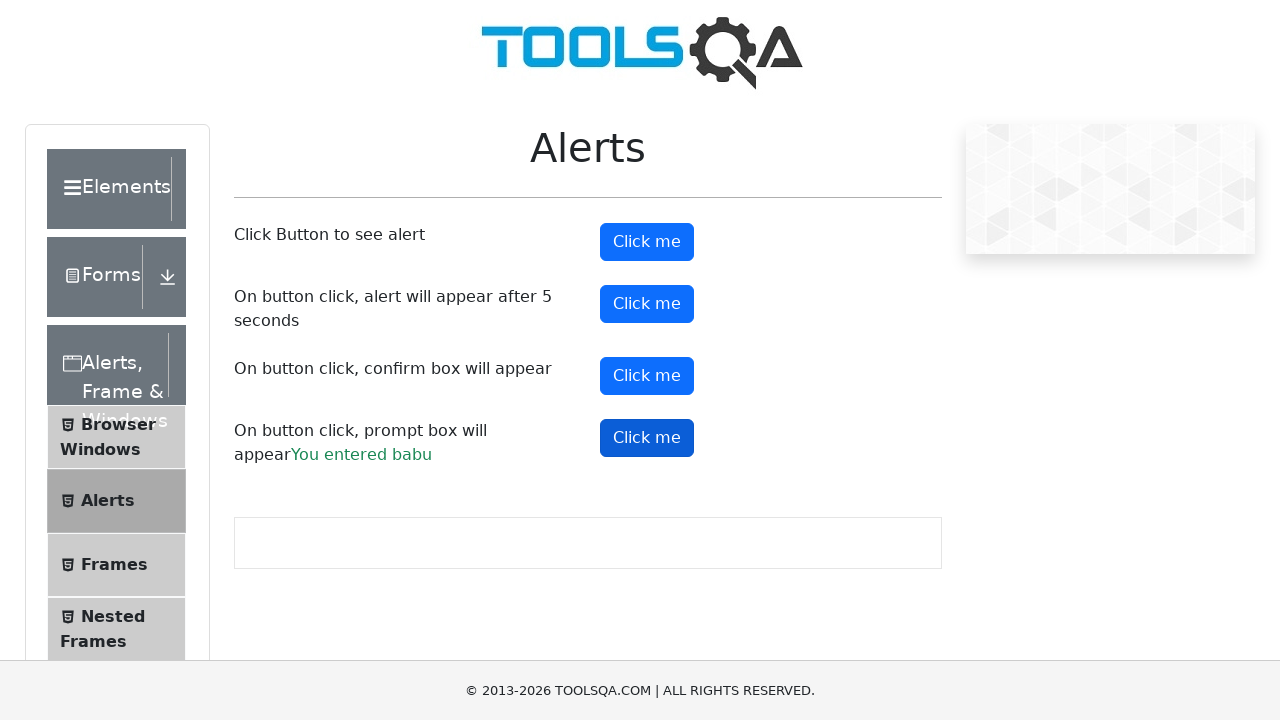

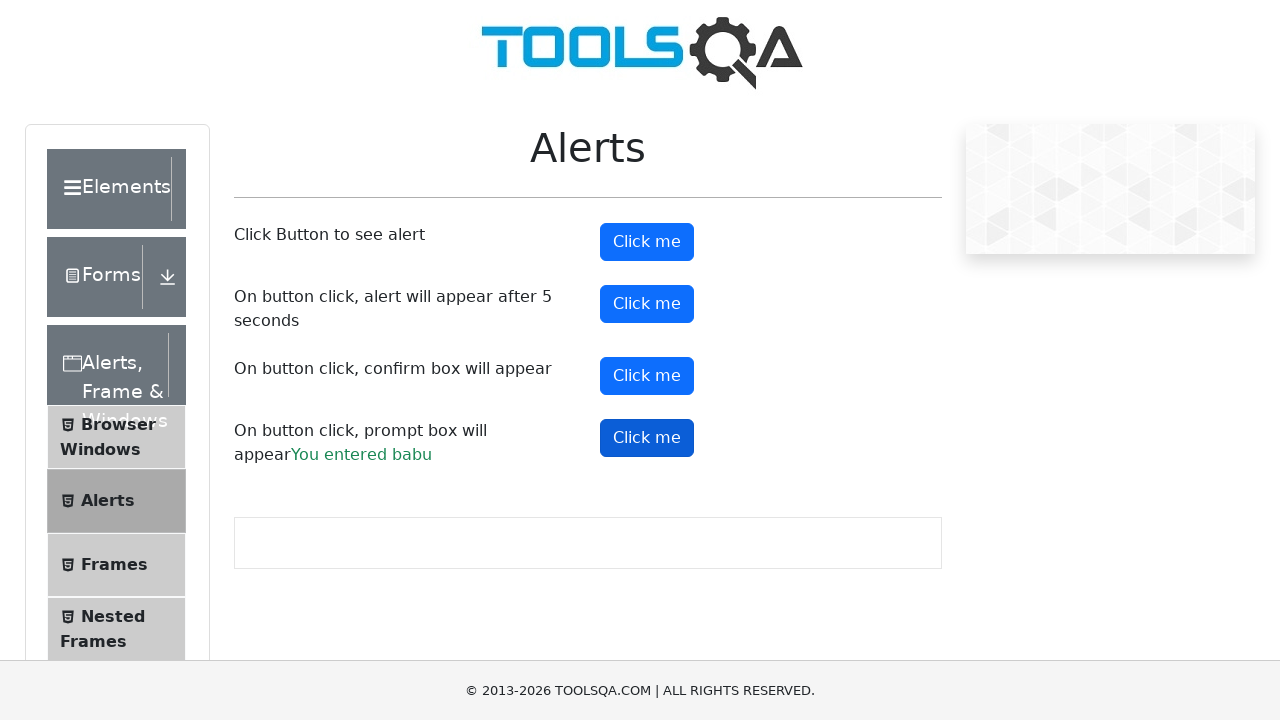